Navigates to the Flag Covers & Cases page, clicks on the sort dropdown, and selects an A to Z sorting option

Starting URL: https://www.glendale.com

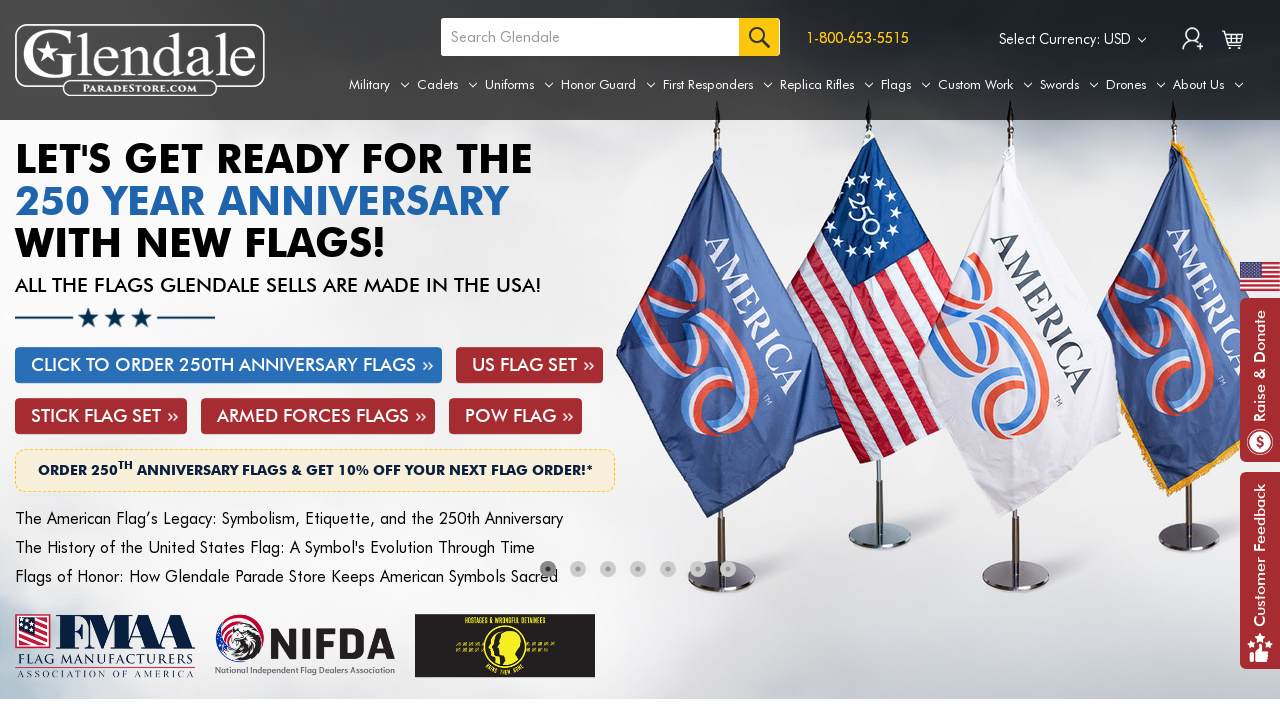

Hovered over Flags tab to reveal dropdown menu at (906, 85) on a[aria-label='Flags']
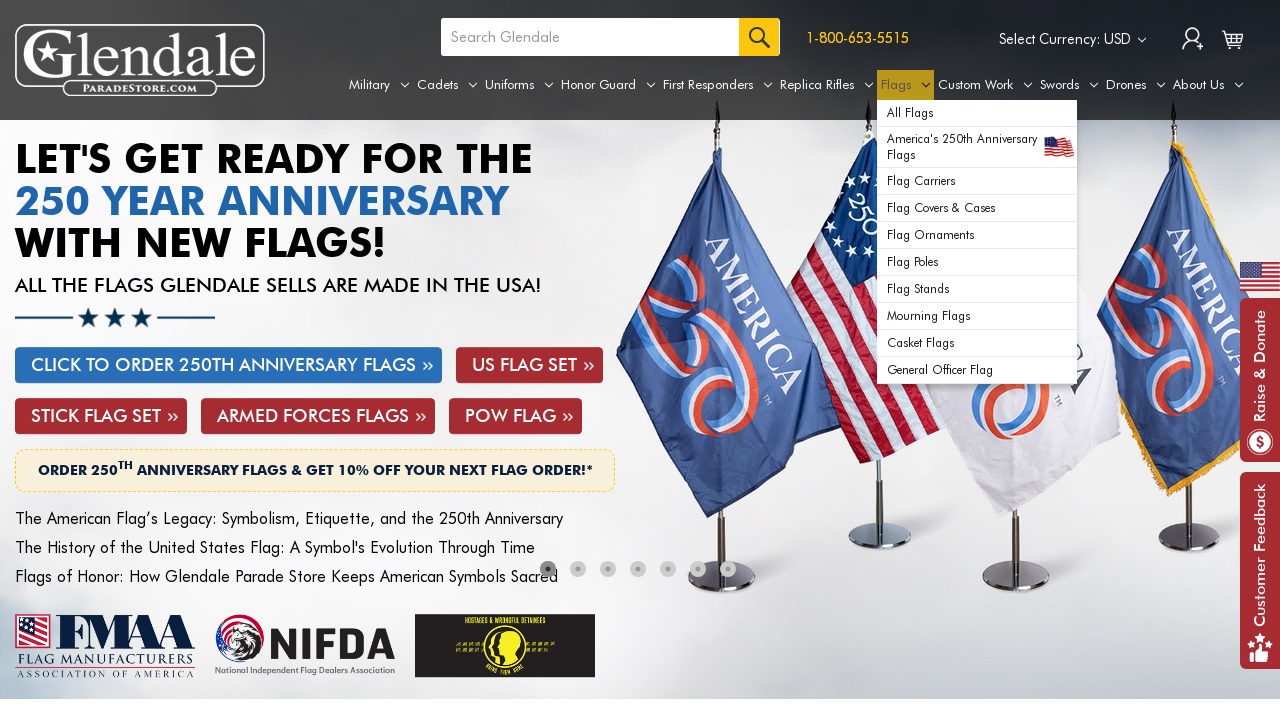

Clicked on Flag Covers & Cases option from dropdown at (977, 181) on div#navPages-25 ul.navPage-subMenu-list li.navPage-subMenu-item:nth-child(3) a.n
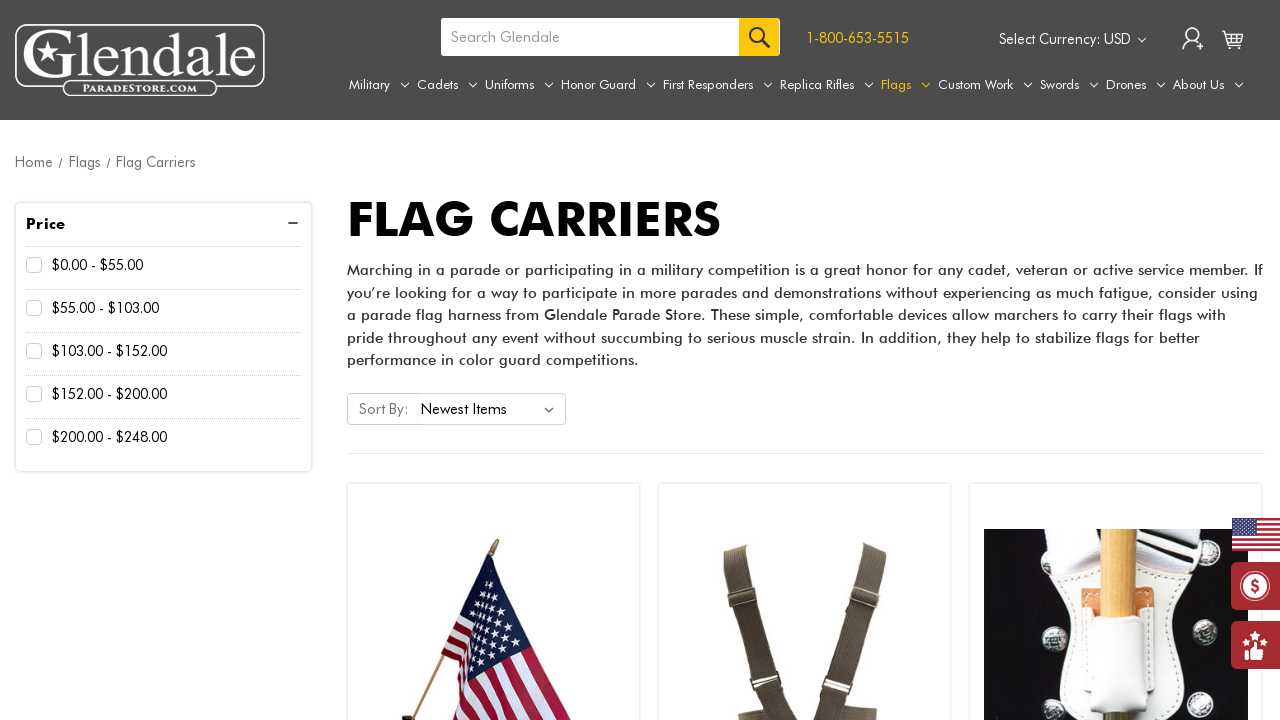

Sort dropdown selector loaded
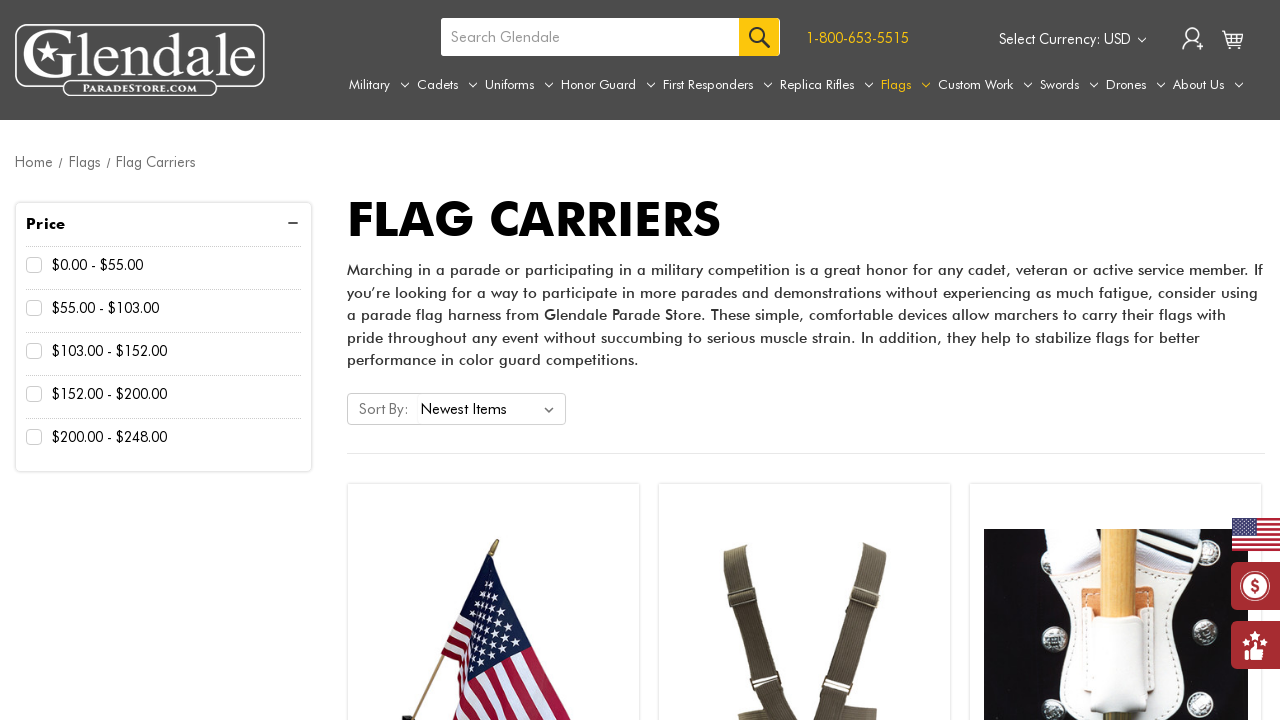

Clicked on sort dropdown to open sorting options at (491, 409) on #sort
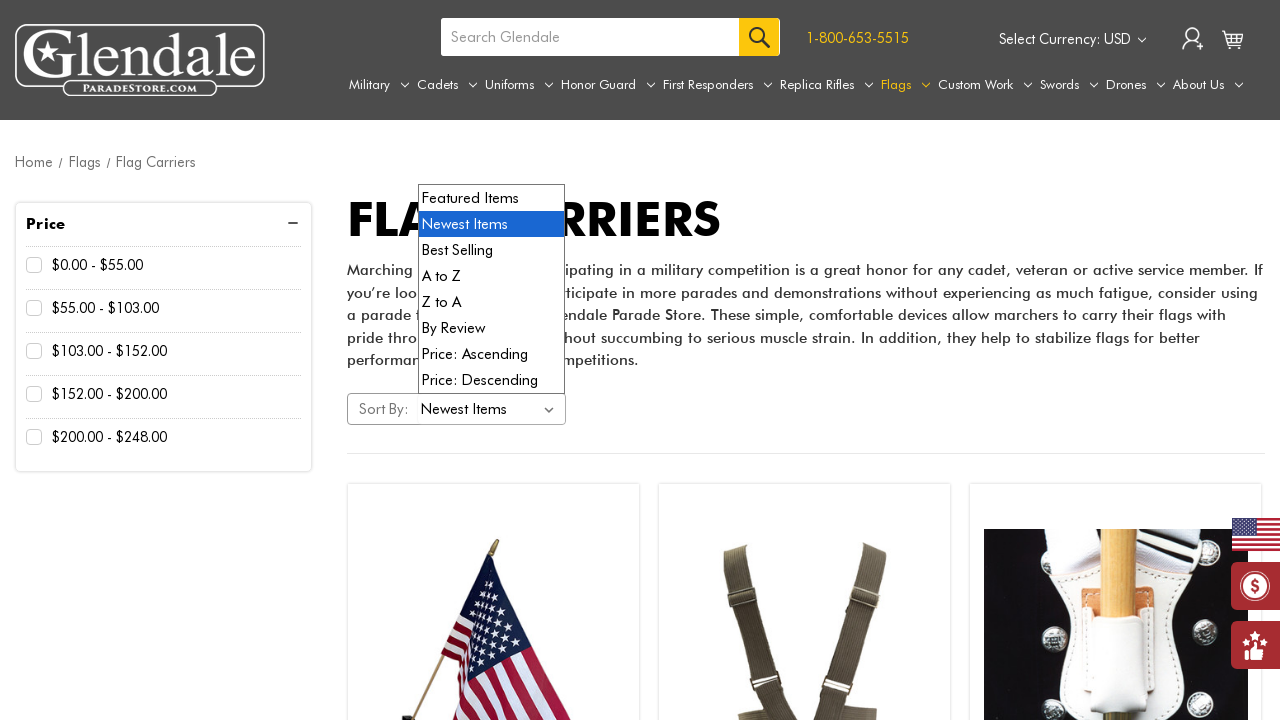

Selected A to Z sorting option from dropdown on #sort
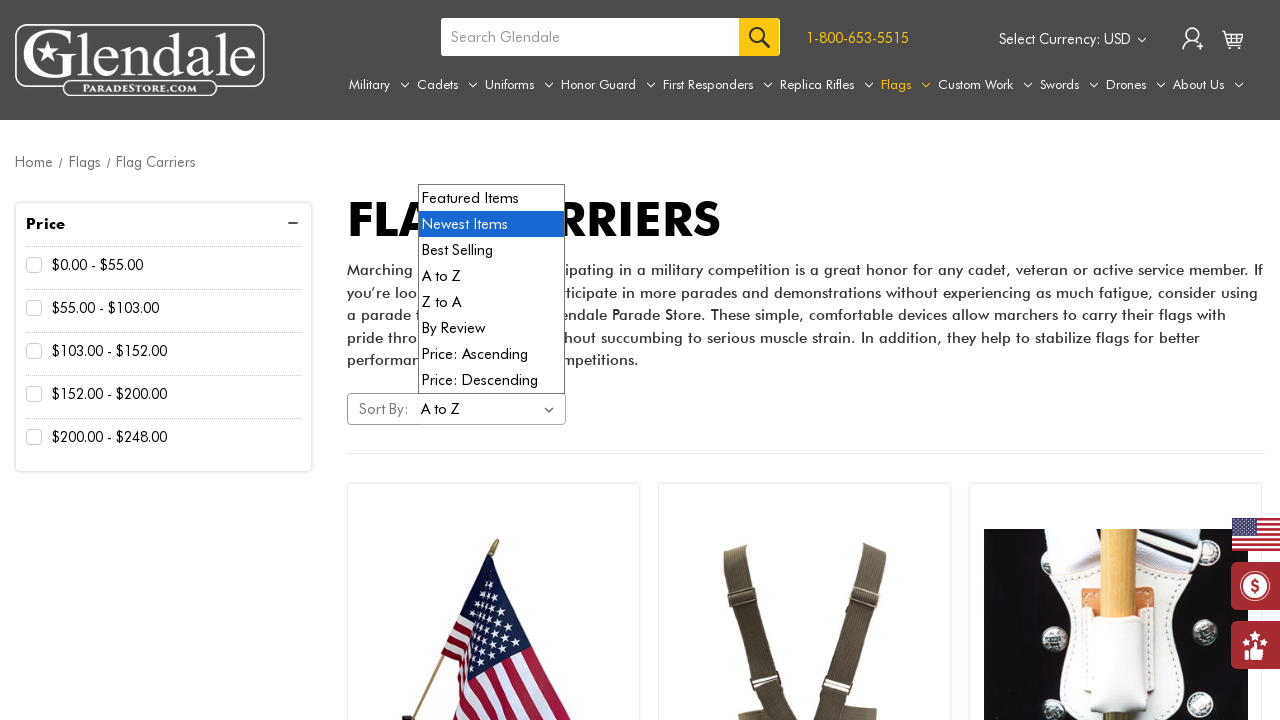

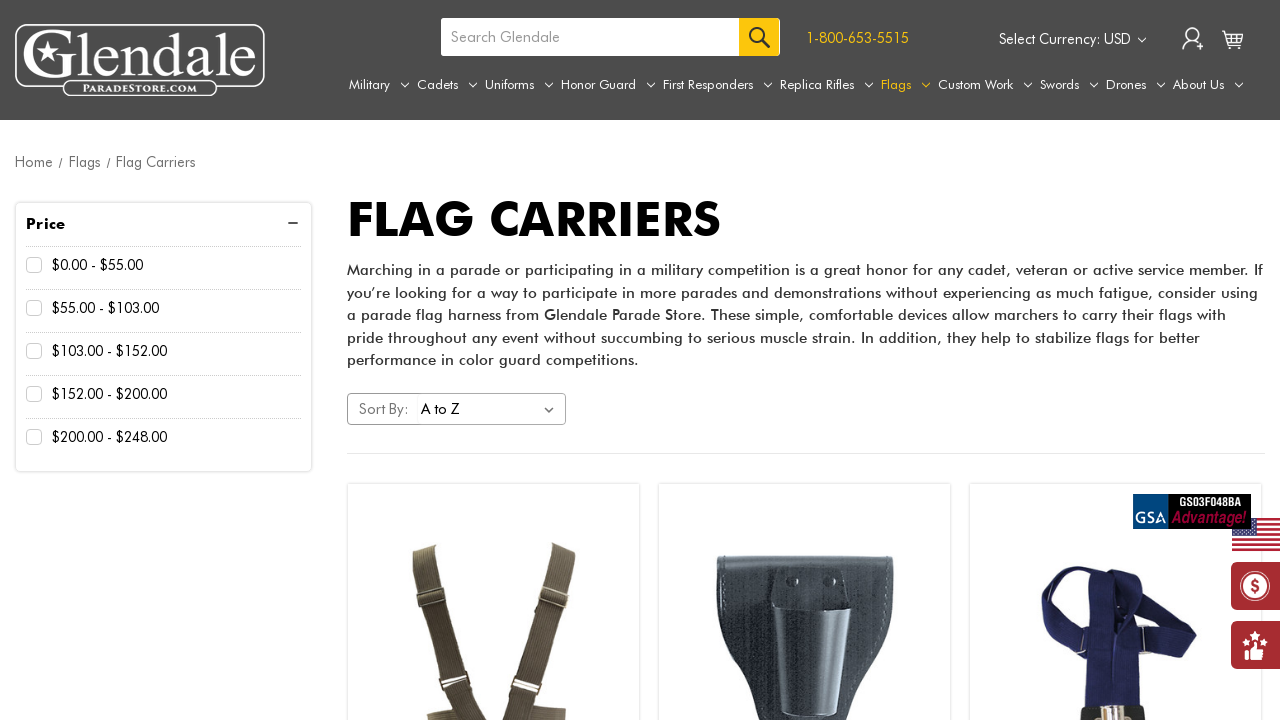